Navigates to Saucedemo website and clicks on a username input field using a not() XPath selector

Starting URL: https://www.saucedemo.com/

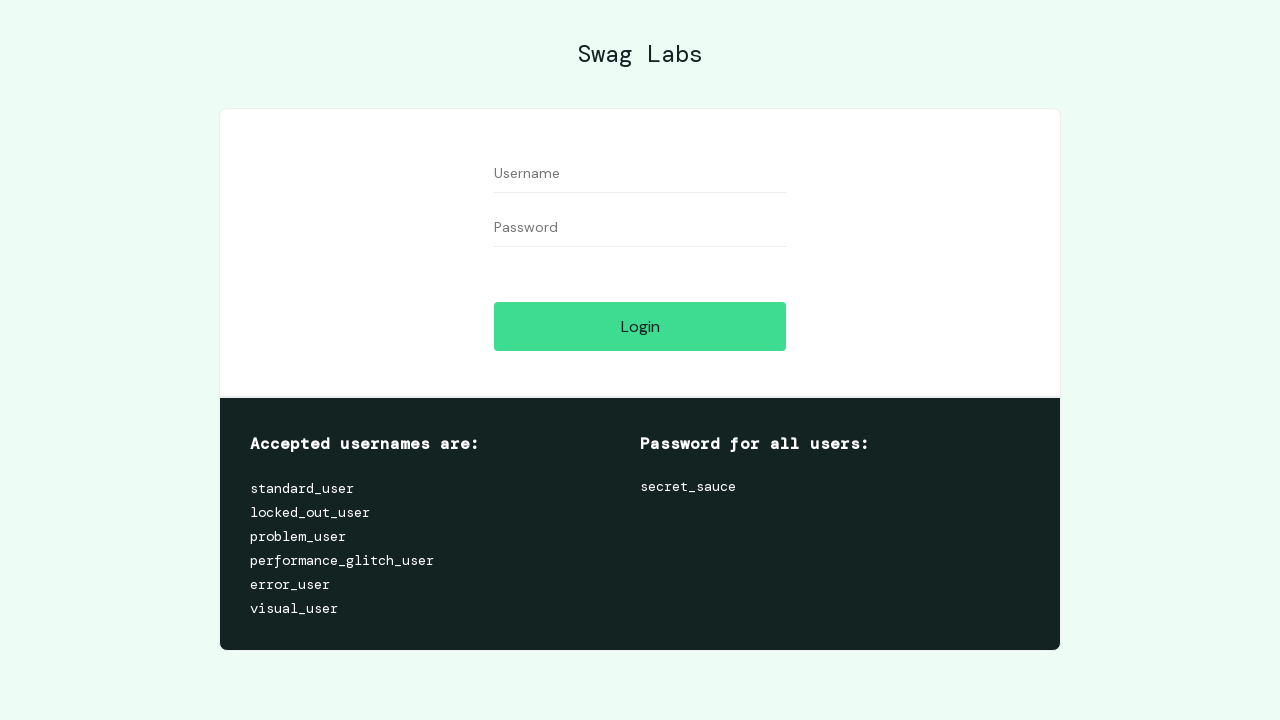

Navigated to Saucedemo website
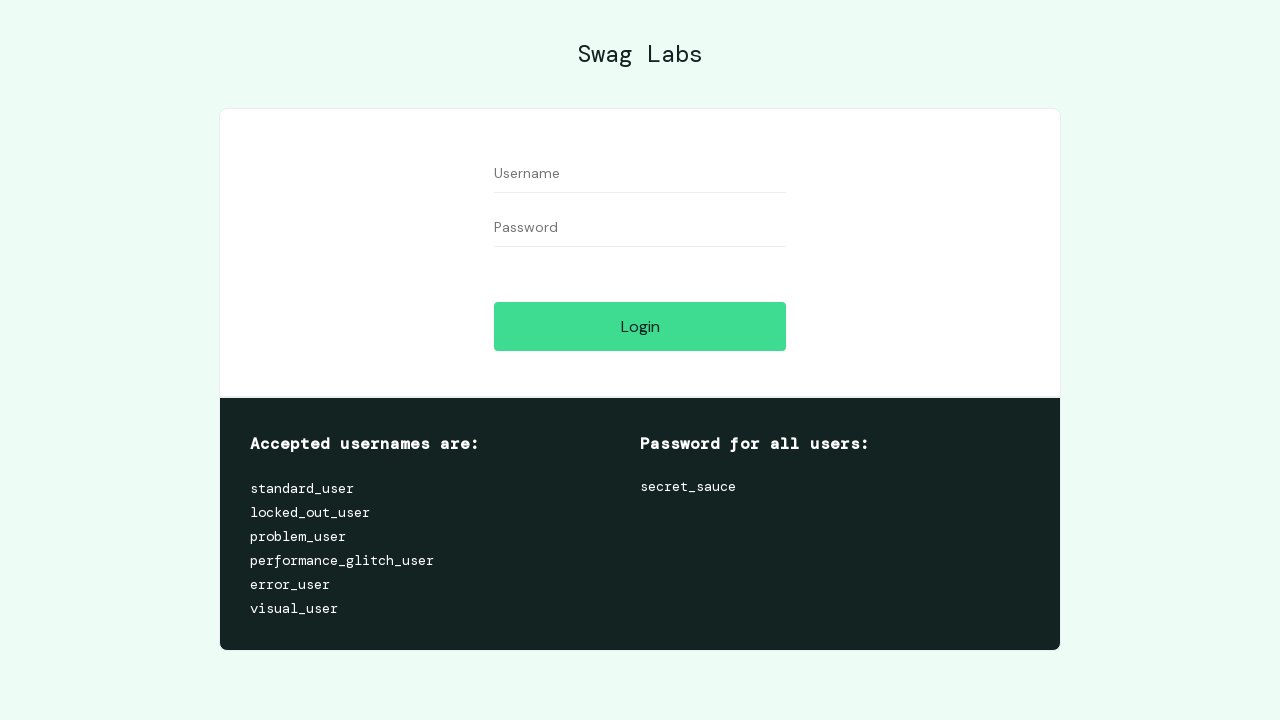

Clicked on username input field using not() XPath selector at (640, 326) on xpath=//input[not(@class='input_error form_input')]
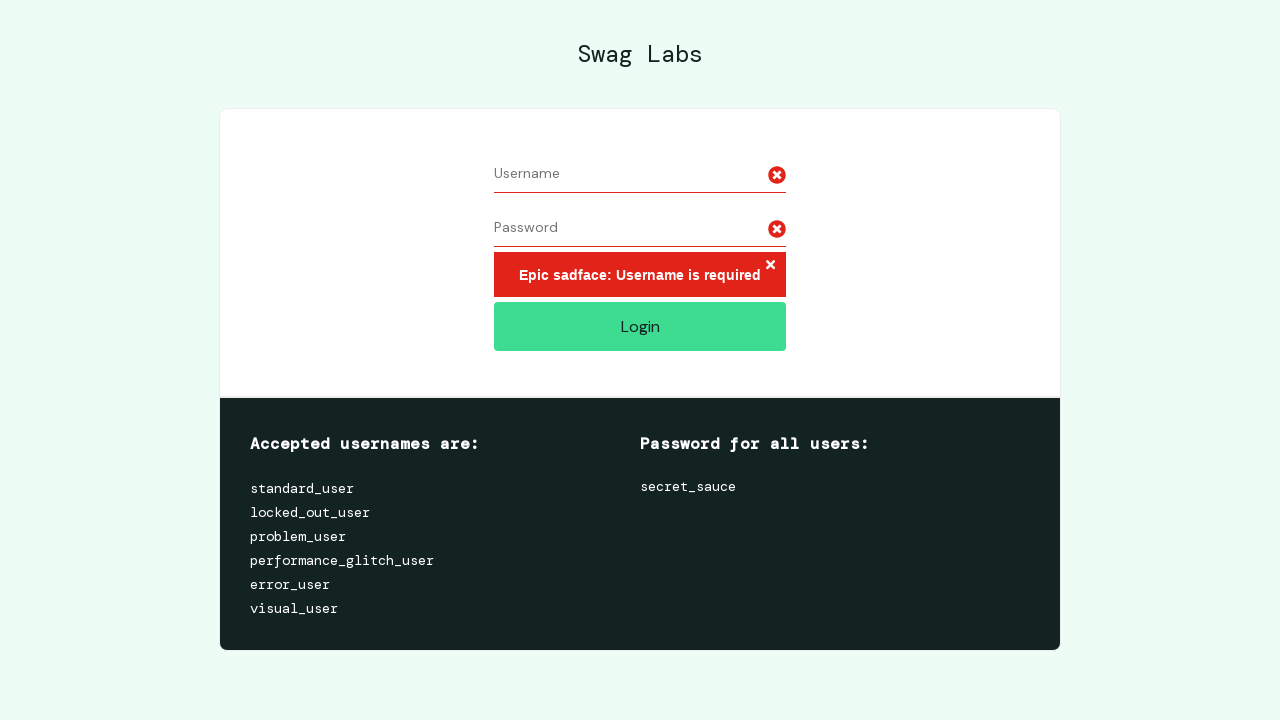

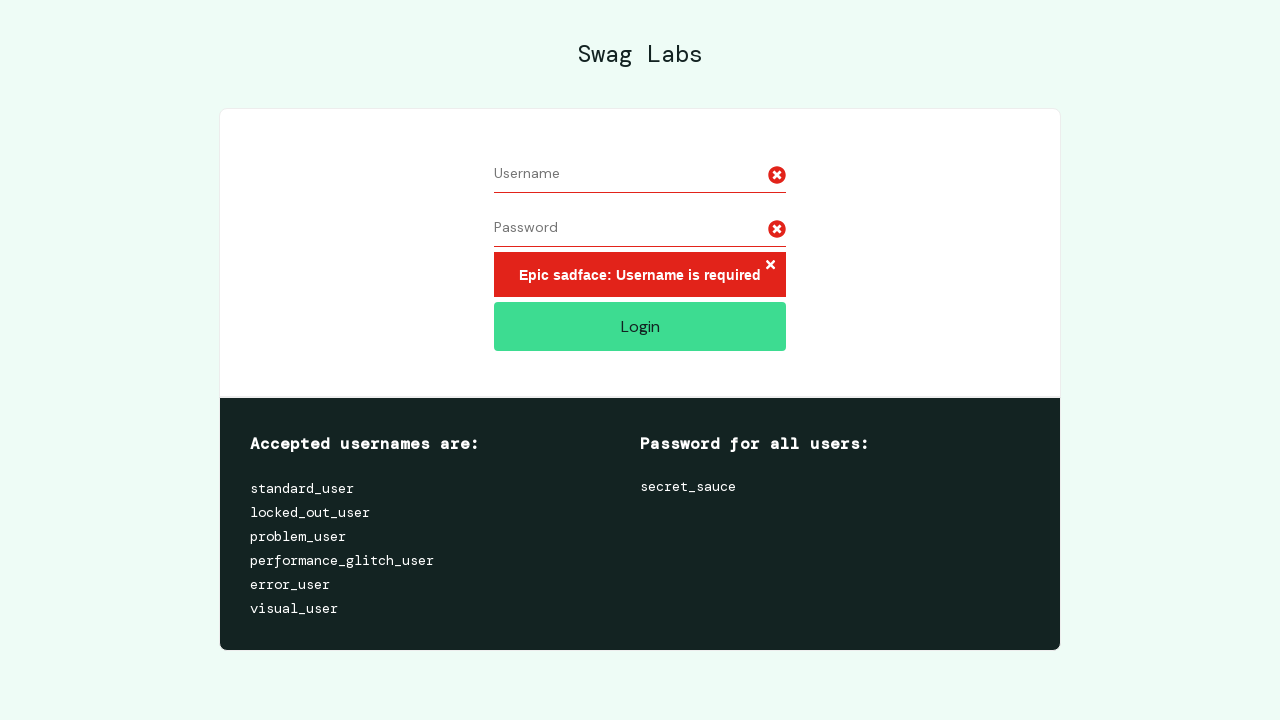